Tests iframe switching on jQuery UI selectable demo page by clicking an item inside an iframe, then switching back to the main page to click navigation menu items including Download, Demos, and other top menu links.

Starting URL: https://jqueryui.com/selectable/

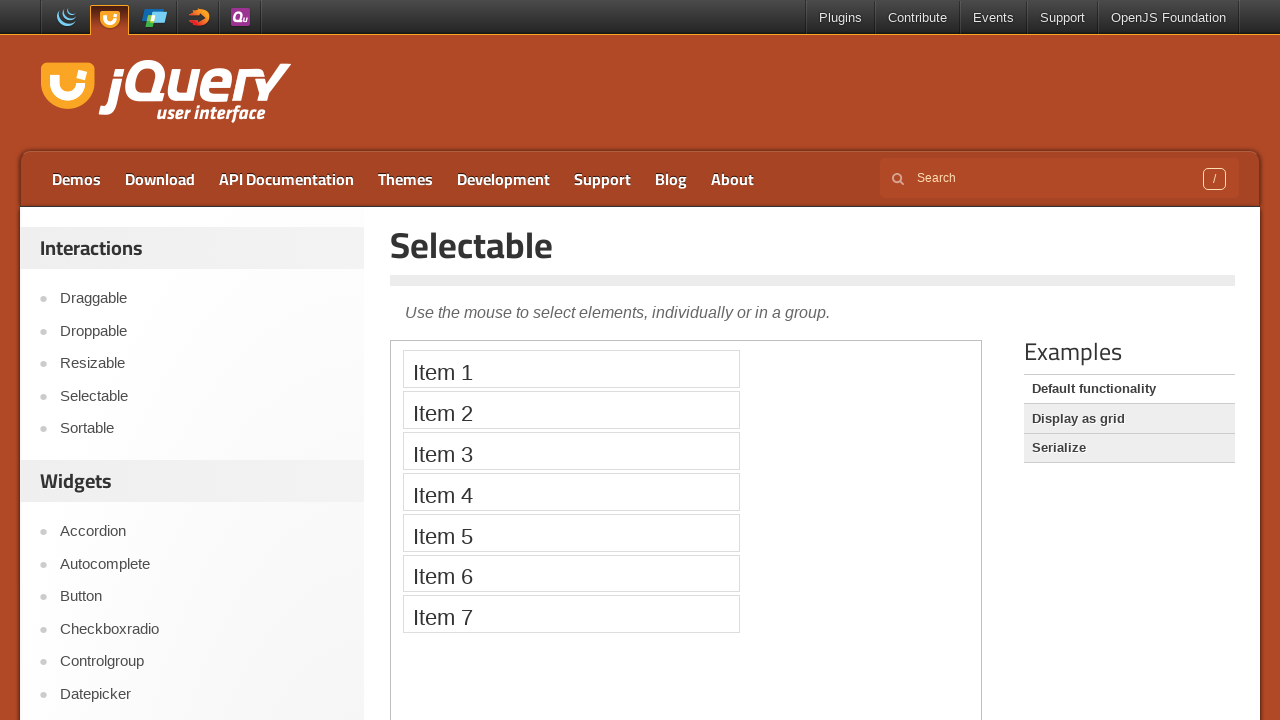

Clicked on Item 1 inside the demo iframe at (571, 369) on .demo-frame >> internal:control=enter-frame >> xpath=//ol[@id='selectable']/li[1
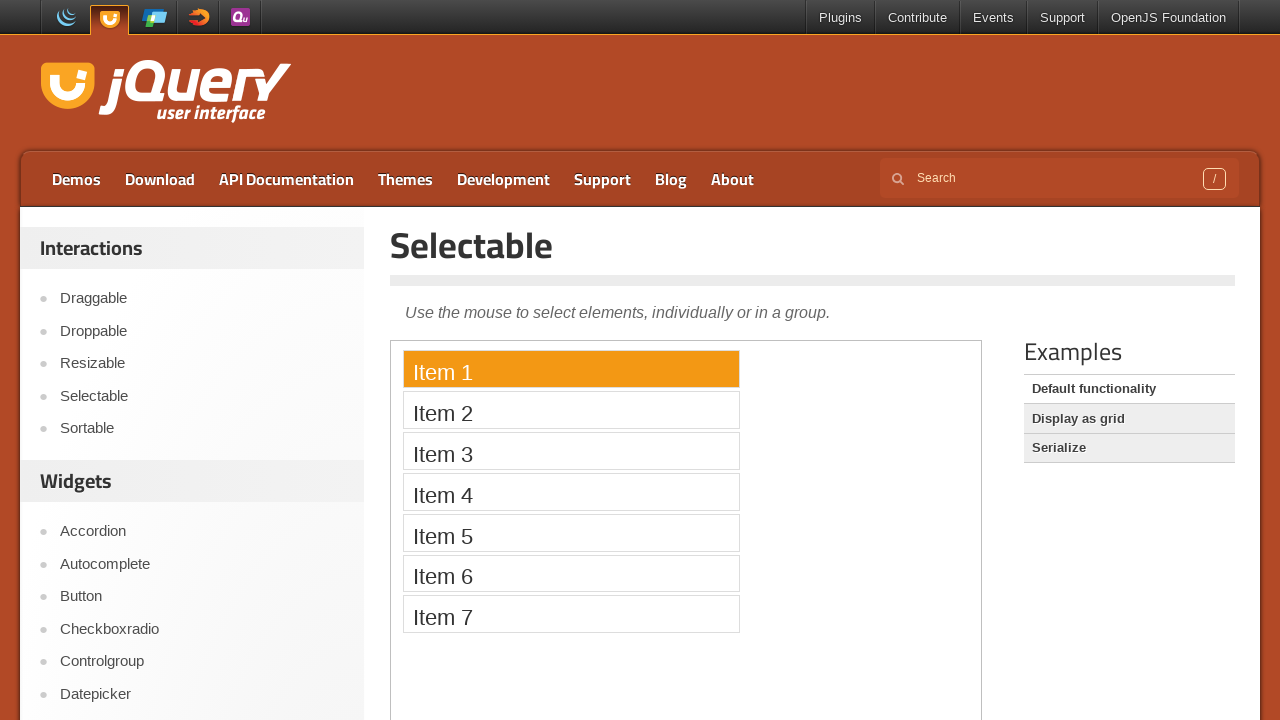

Clicked Download link in main page navigation at (160, 179) on text=Download
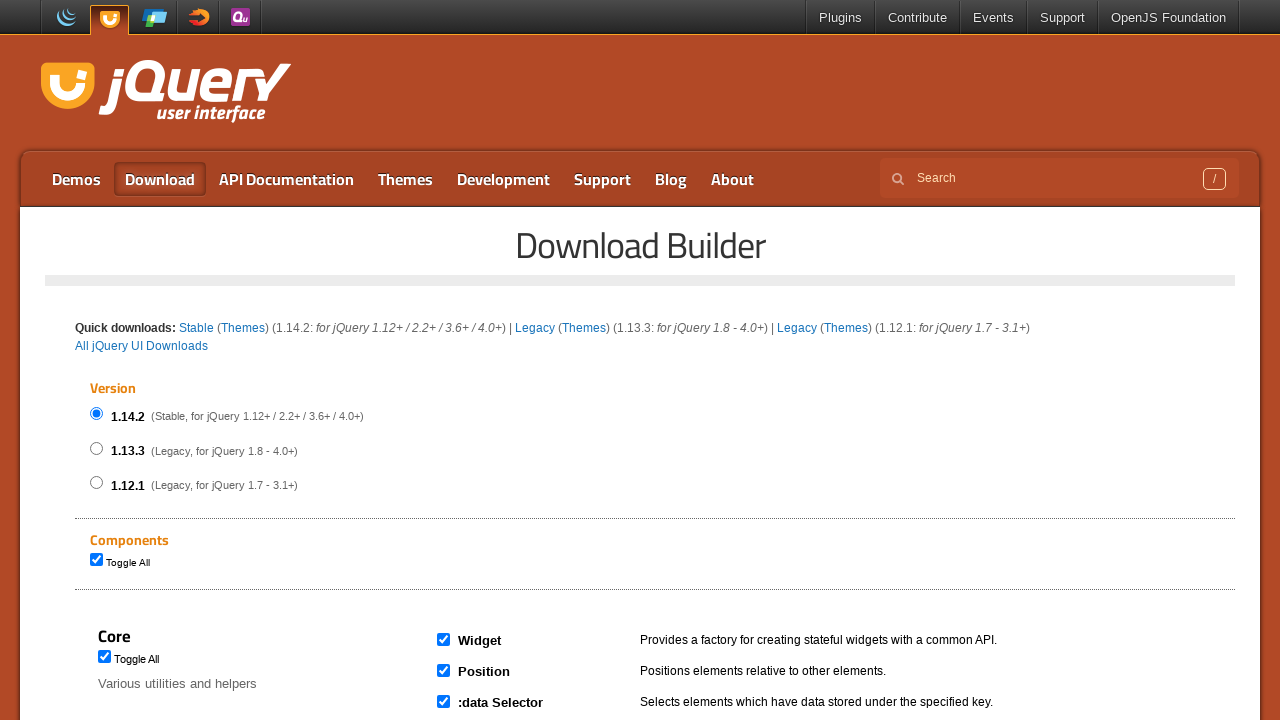

Clicked top menu item 3 at (286, 179) on xpath=//*[@id='menu-top']/li[3]/a
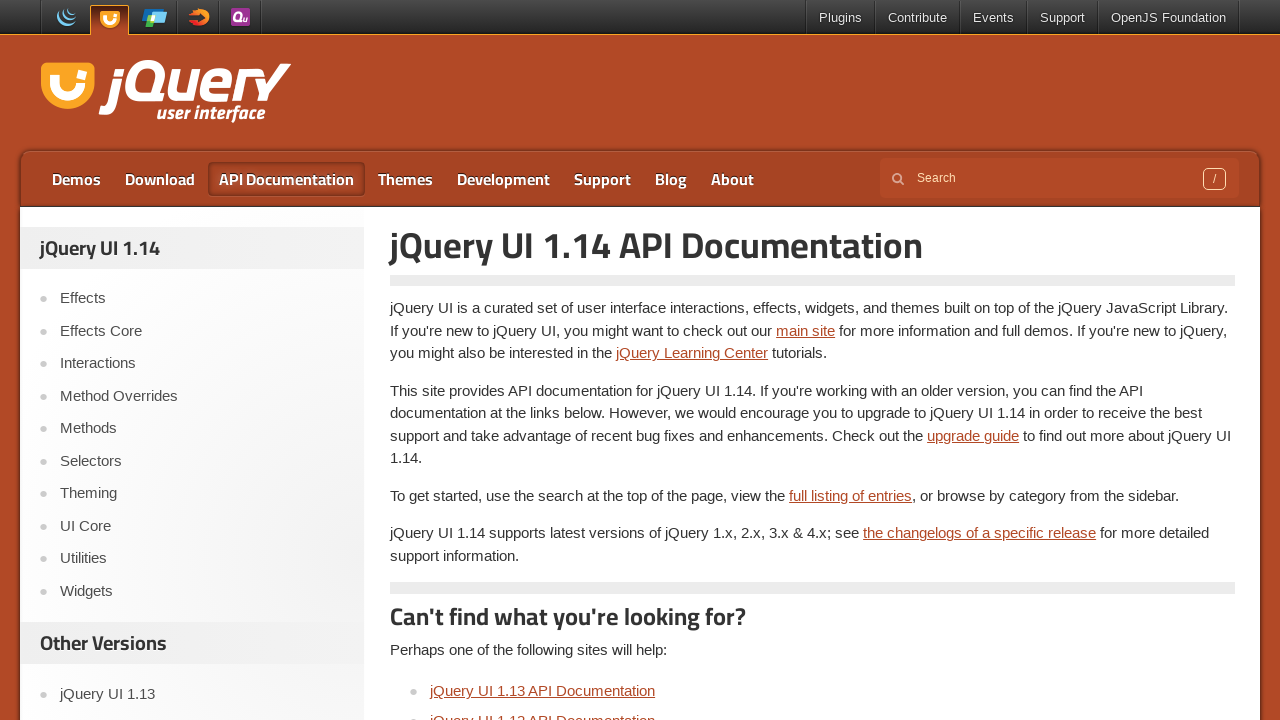

Clicked top menu item 4 at (406, 179) on xpath=//*[@id='menu-top']/li[4]/a
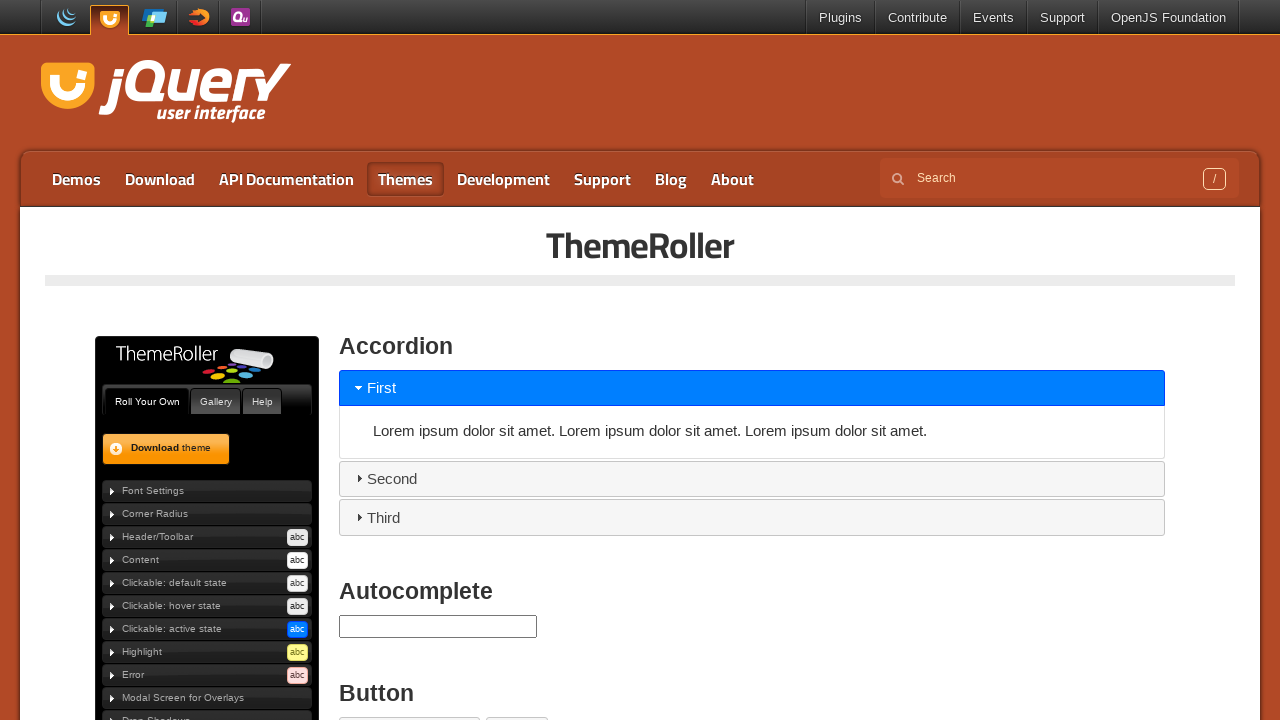

Clicked top menu item 5 at (504, 179) on xpath=//*[@id='menu-top']/li[5]/a
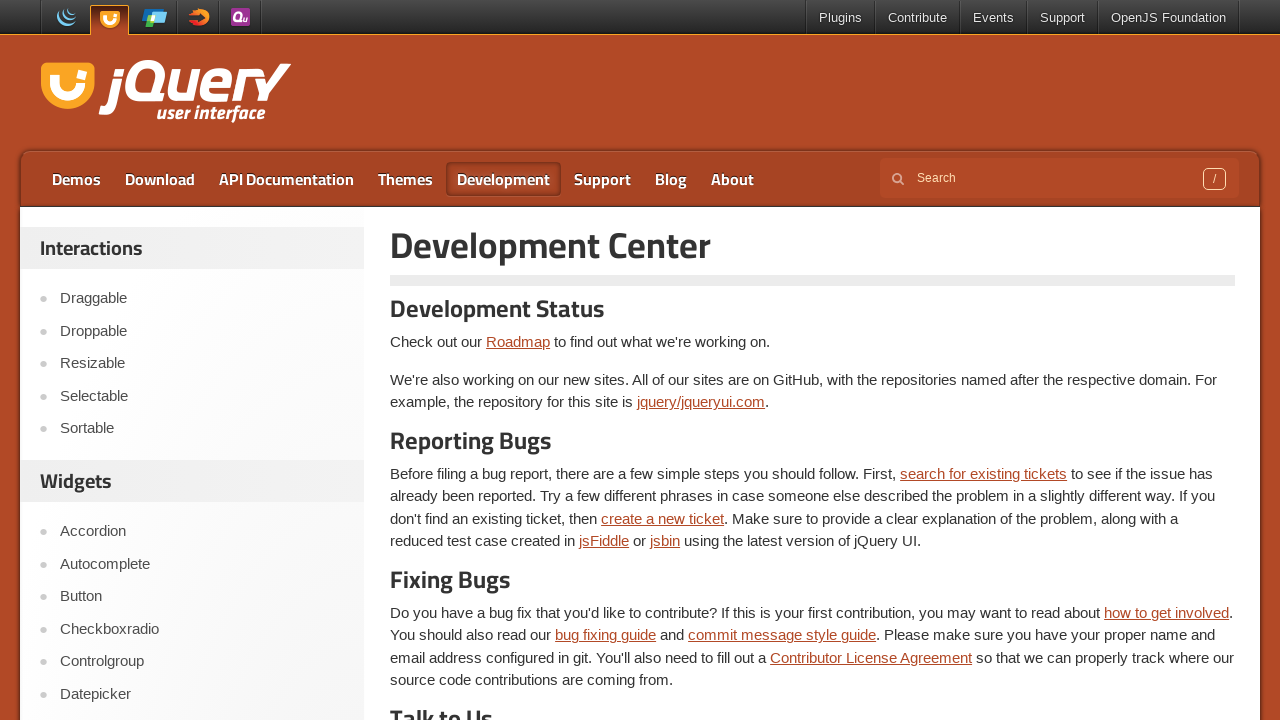

Clicked top menu item 6 at (602, 179) on xpath=//*[@id='menu-top']/li[6]/a
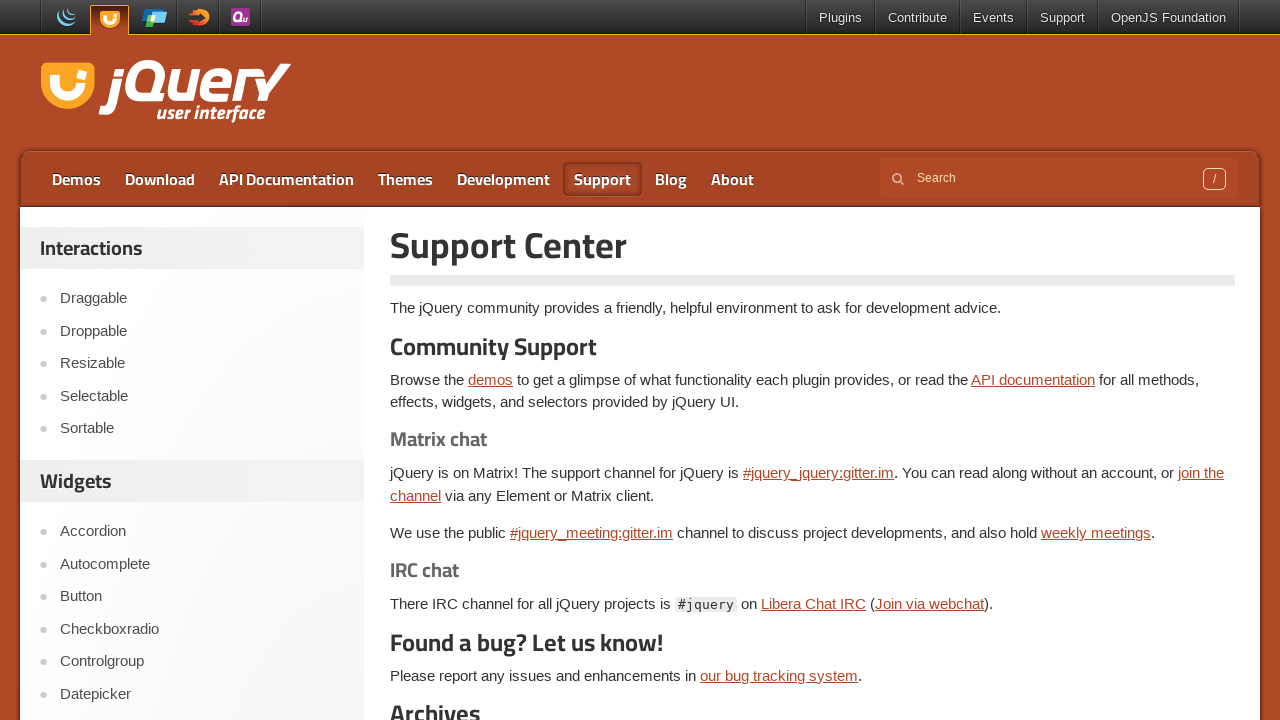

Clicked top menu item 7 at (671, 179) on xpath=//*[@id='menu-top']/li[7]/a
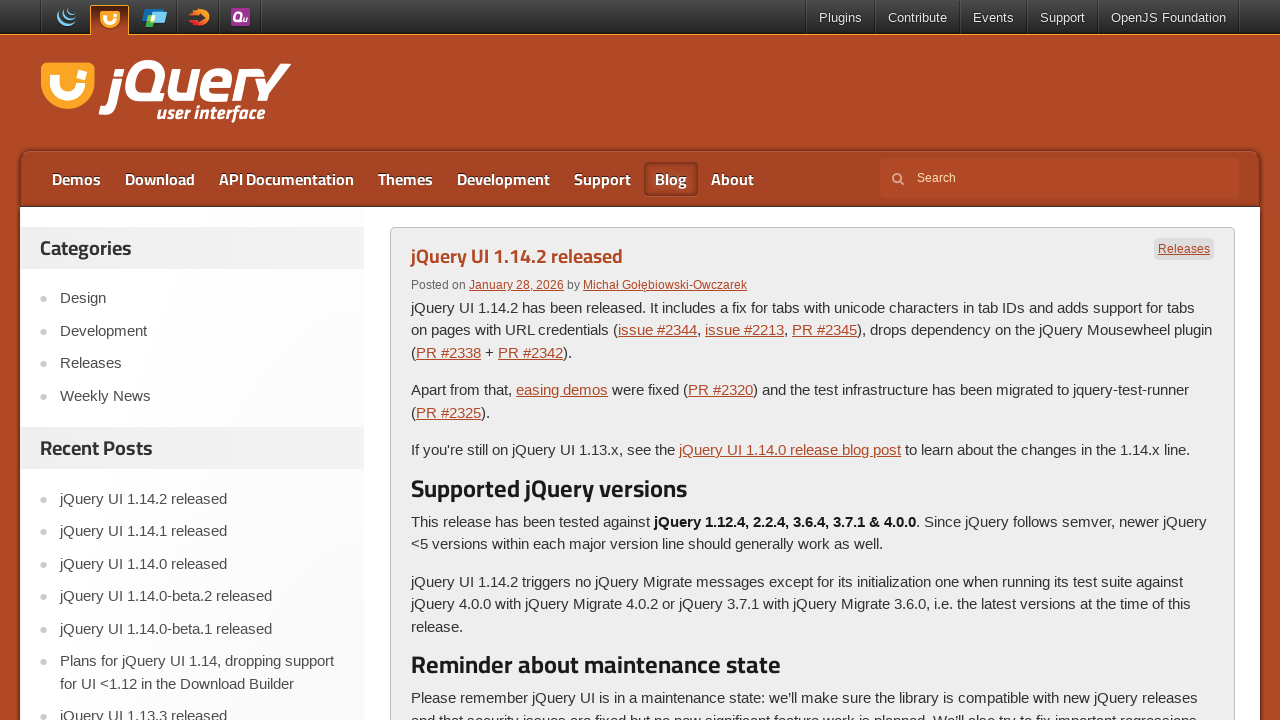

Clicked top menu item 8 at (732, 179) on xpath=//*[@id='menu-top']/li[8]/a
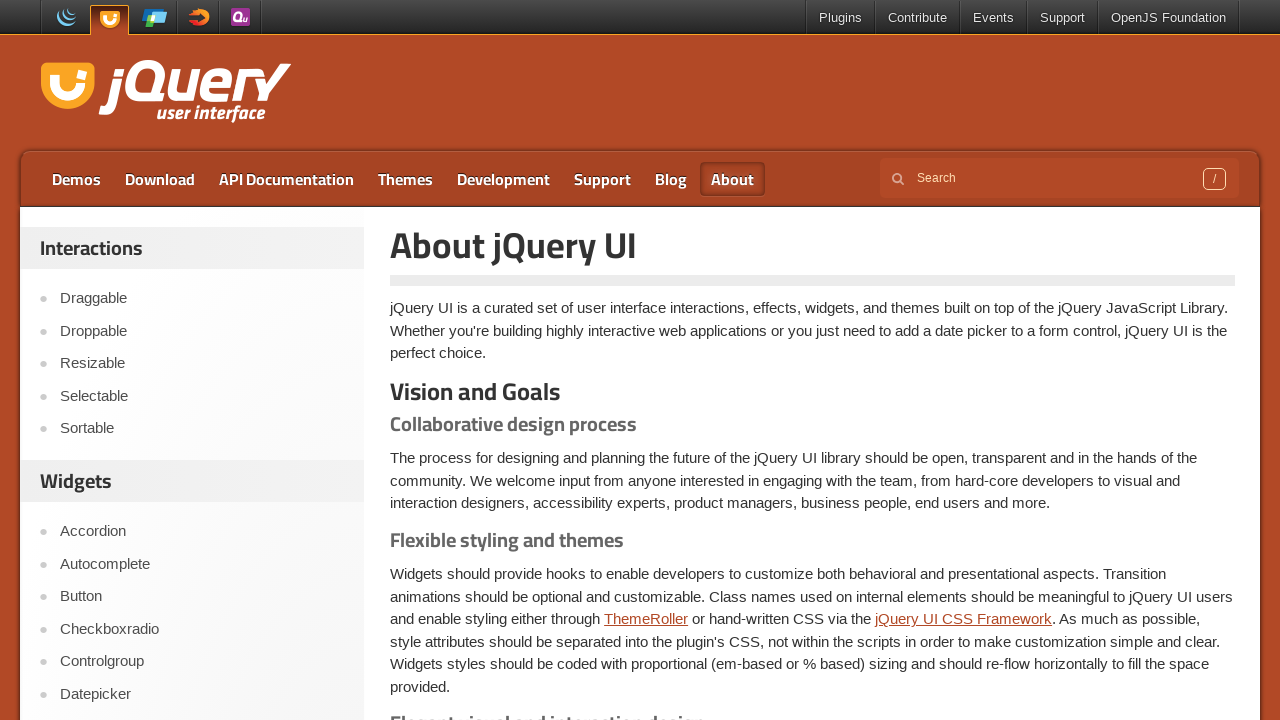

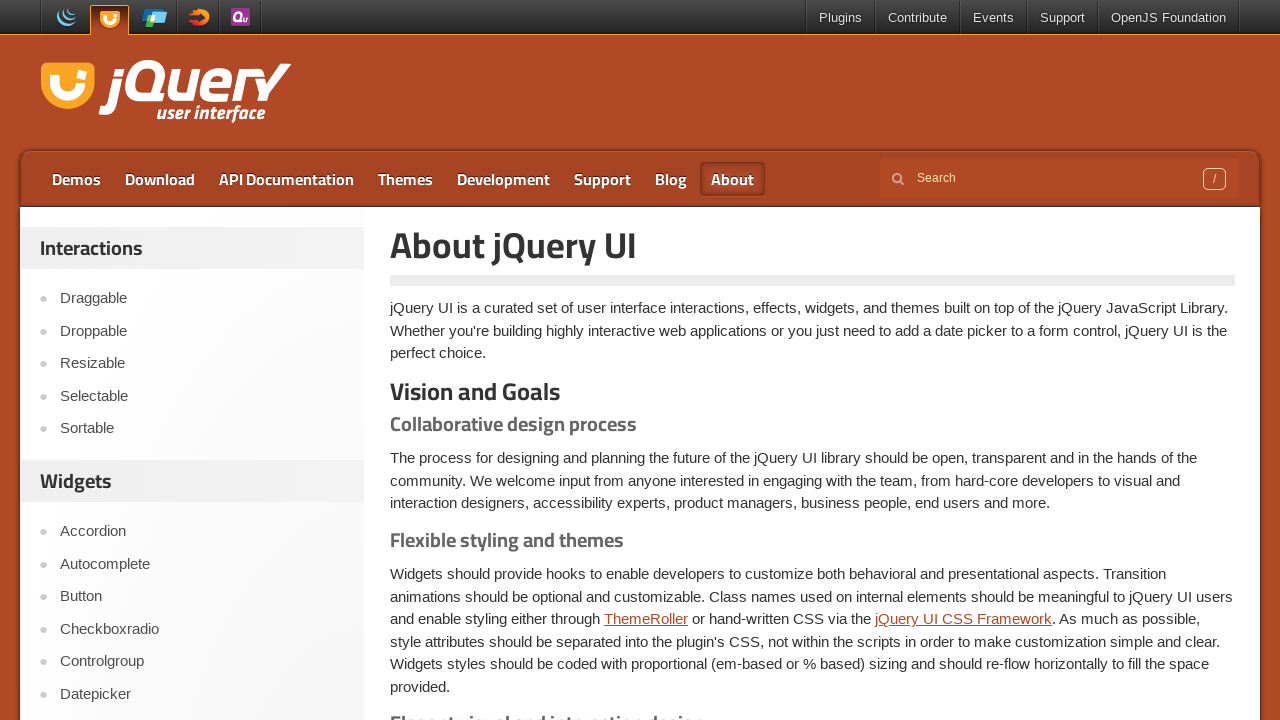